Adds a new entry to the web table by clicking the add button, filling in all form fields (first name, last name, email, age, salary, department), and submitting the form.

Starting URL: https://demoqa.com/webtables

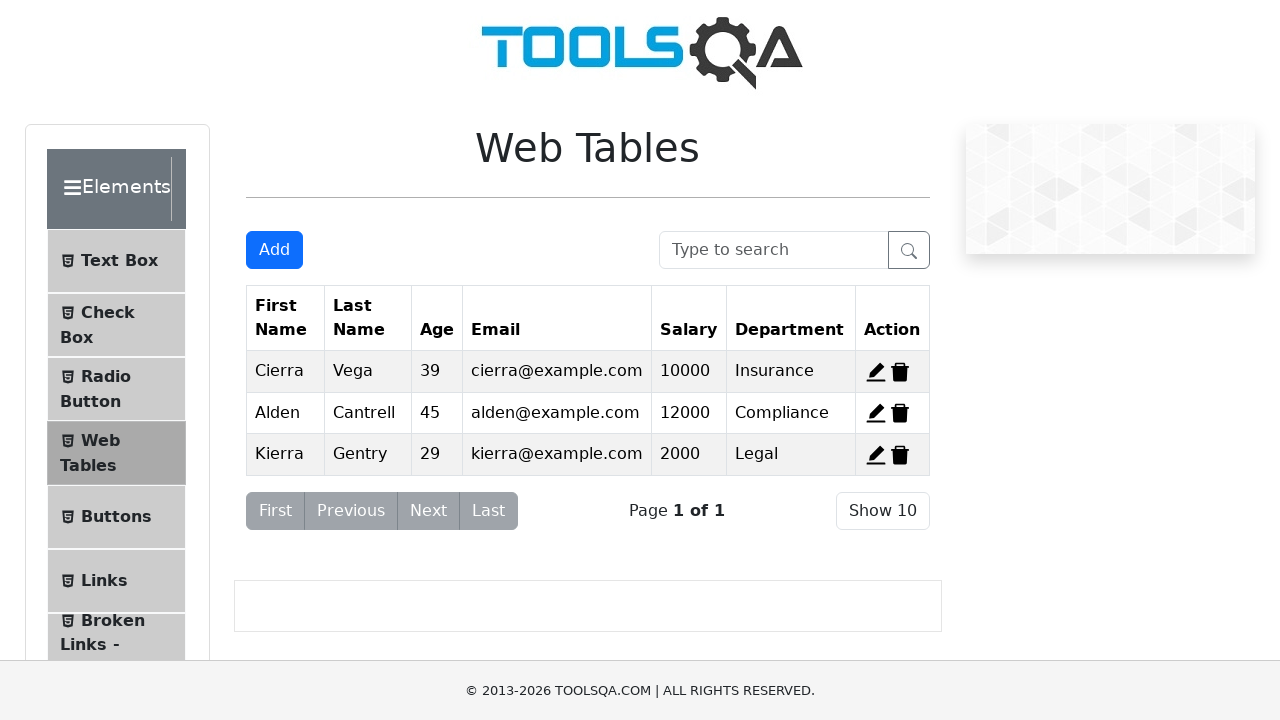

Clicked add new record button at (274, 250) on #addNewRecordButton
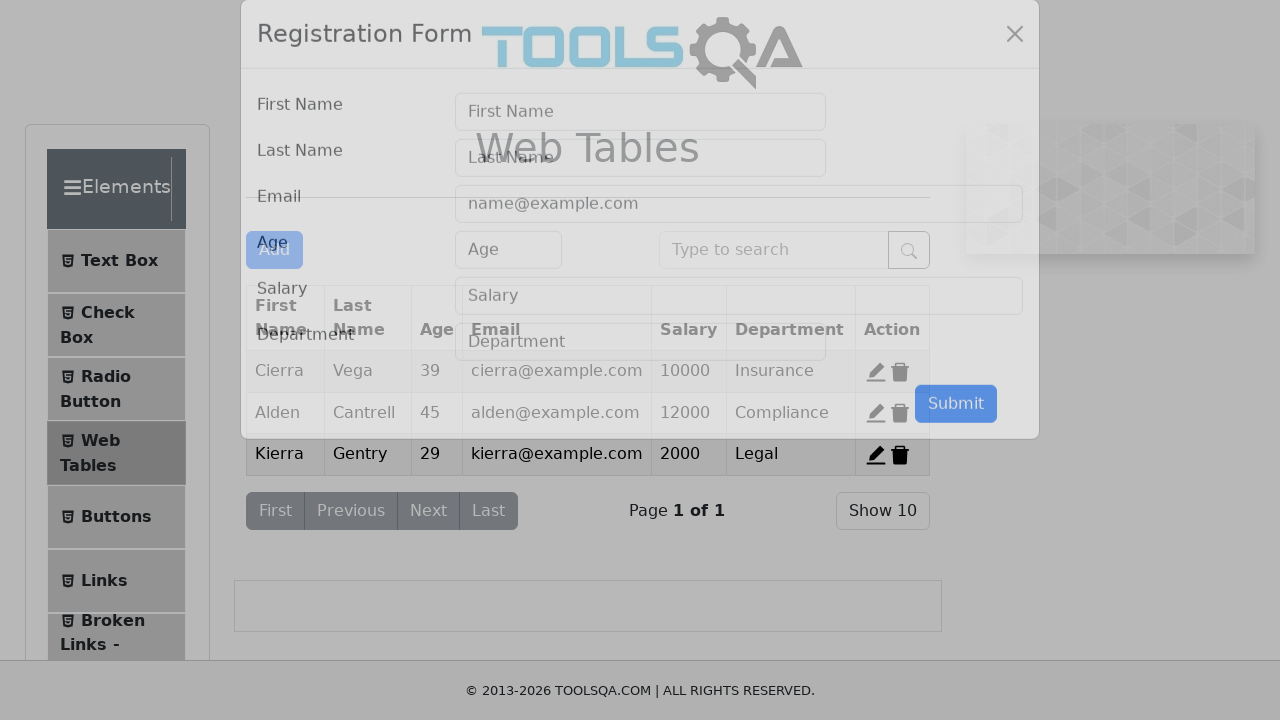

Clicked first name field at (640, 141) on #firstName
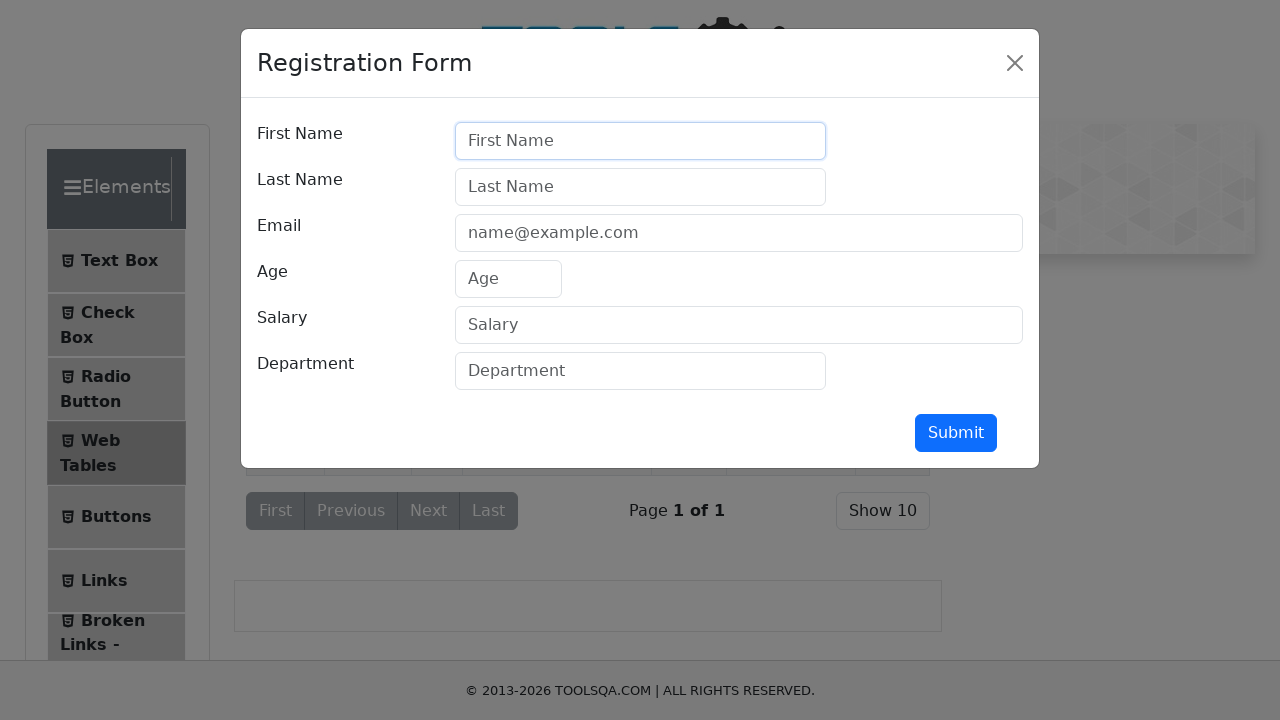

Filled first name with 'Michael' on #firstName
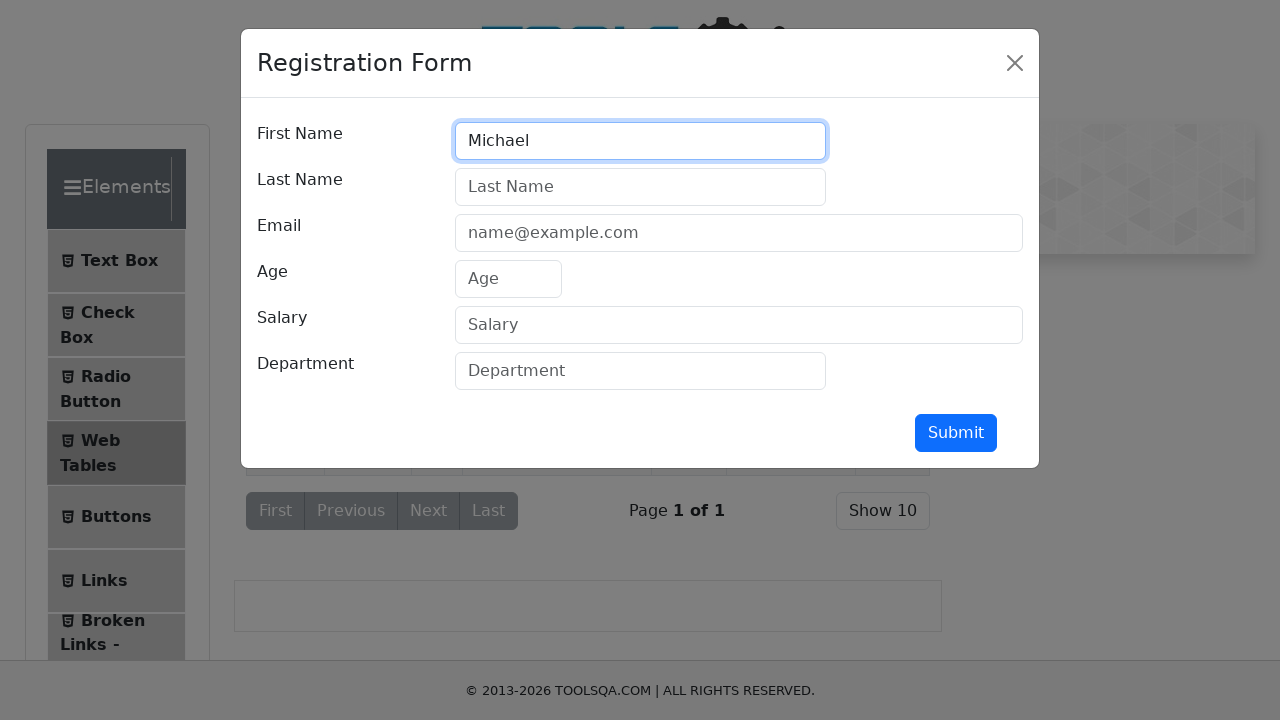

Clicked last name field at (640, 187) on #lastName
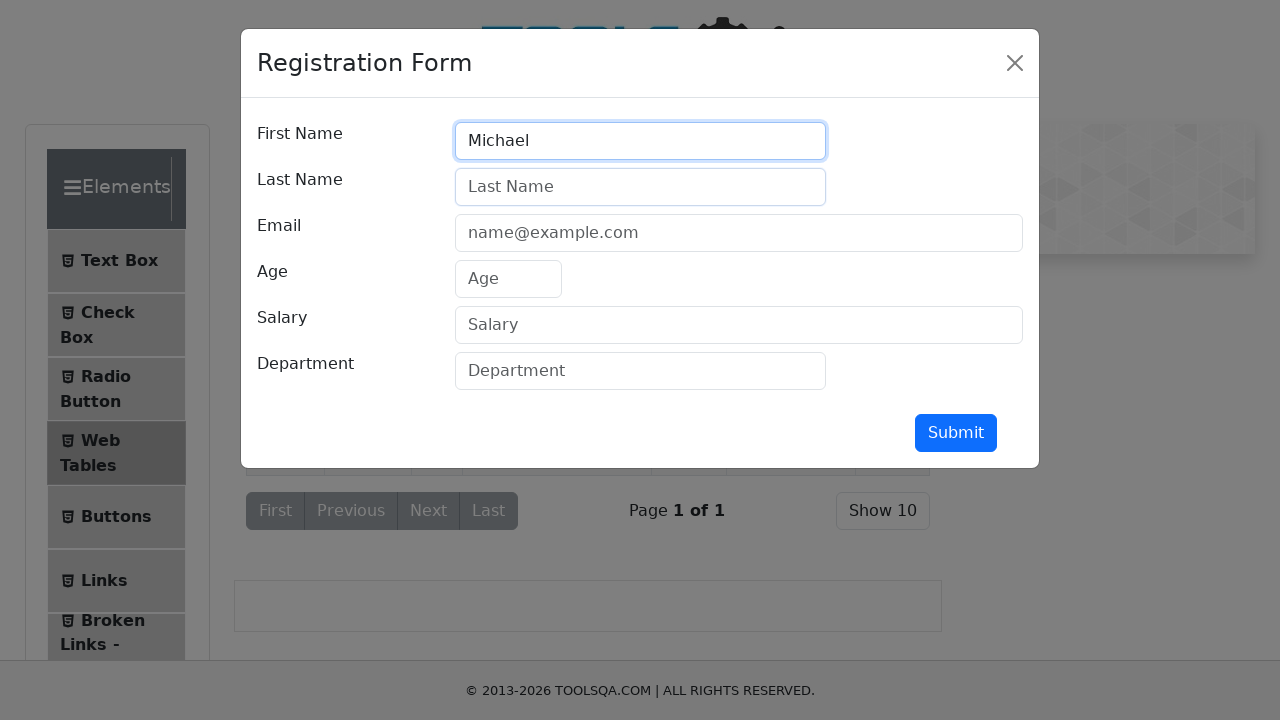

Filled last name with 'Johnson' on #lastName
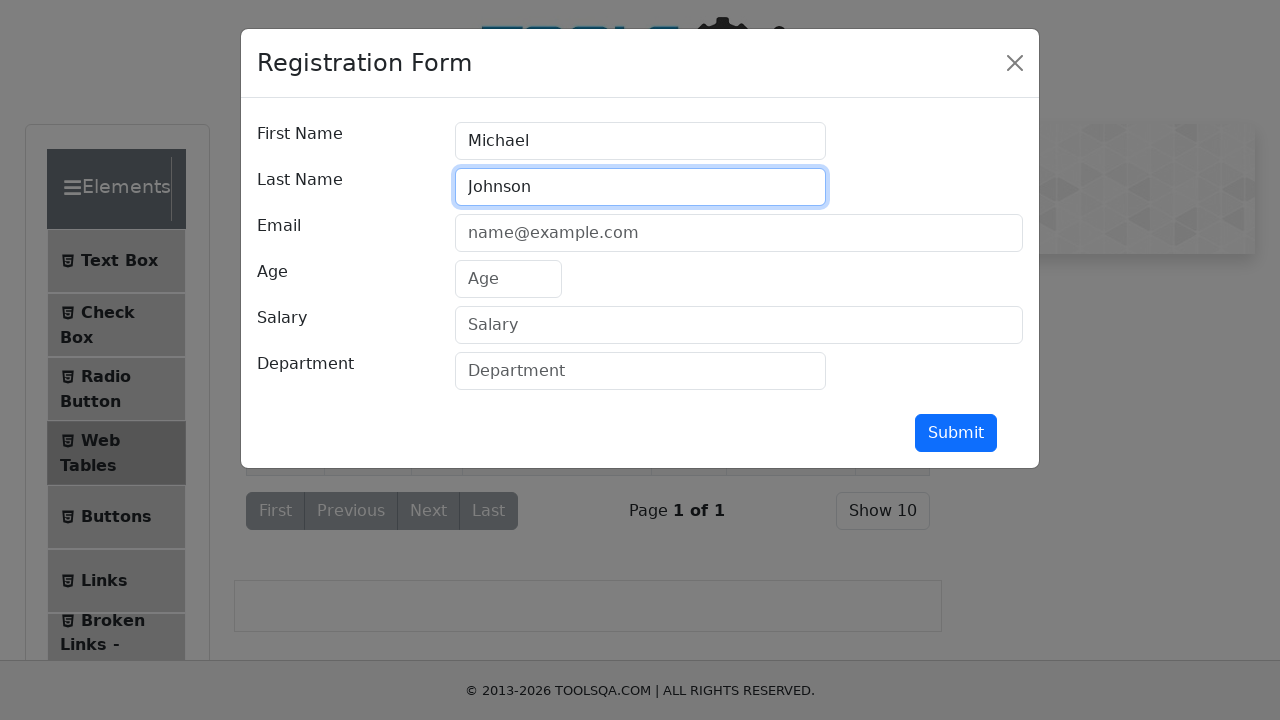

Clicked email field at (739, 233) on #userEmail
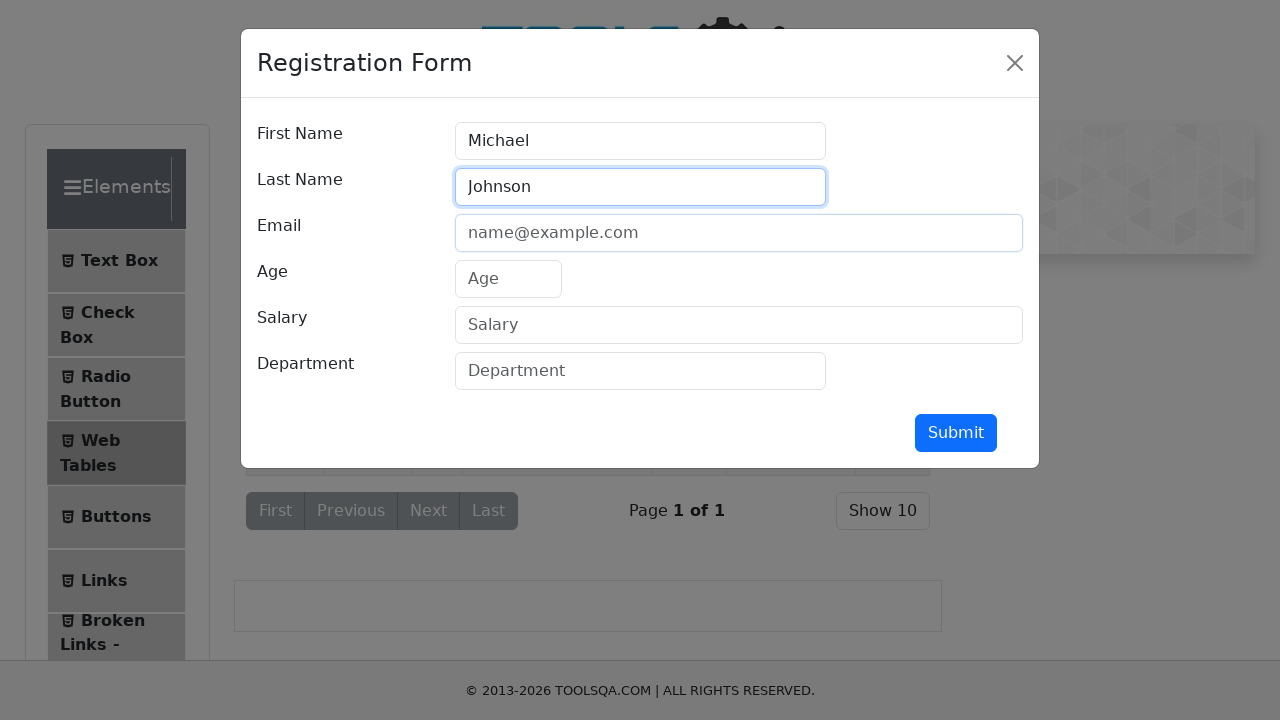

Filled email with 'michael.johnson@example.com' on #userEmail
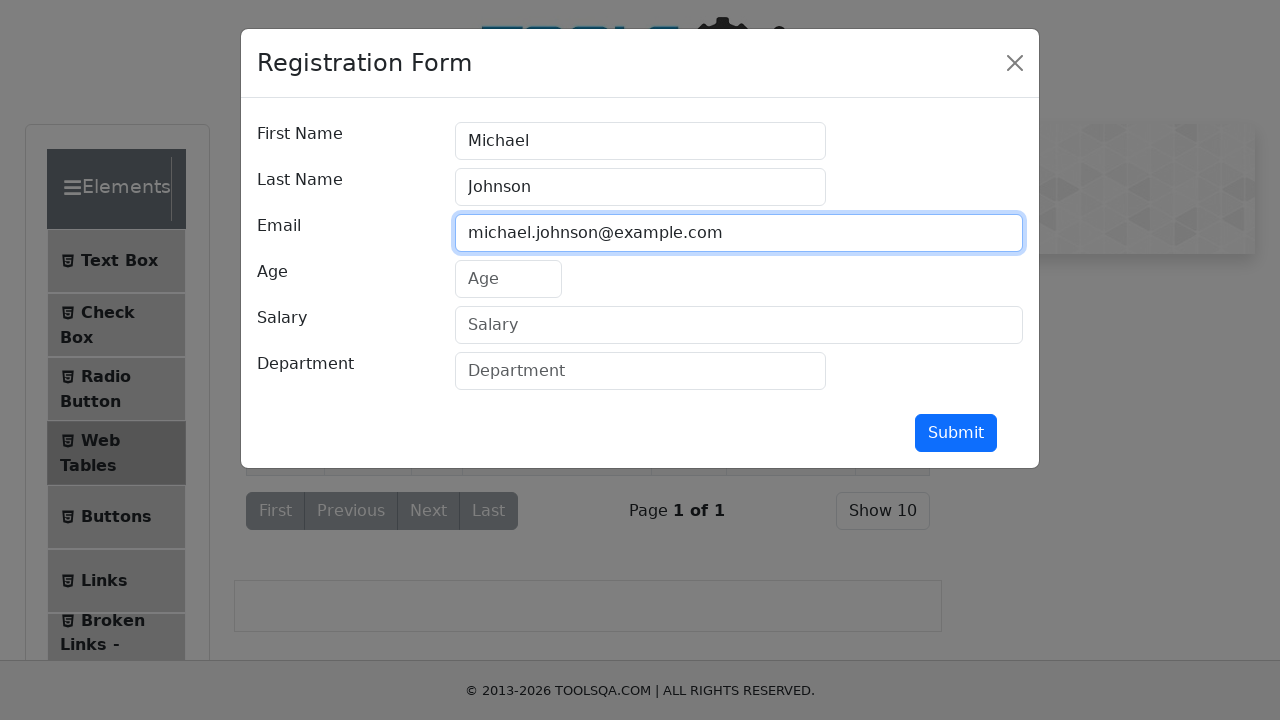

Clicked age field at (508, 279) on #age
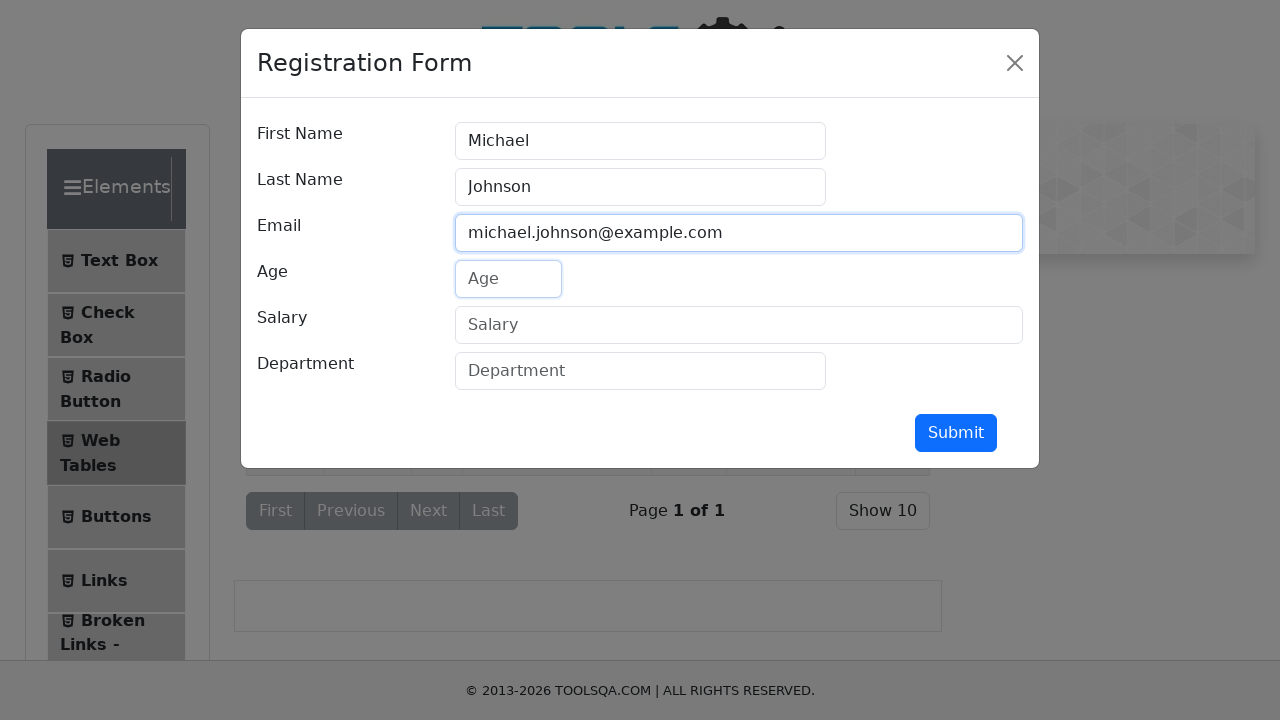

Filled age with '34' on #age
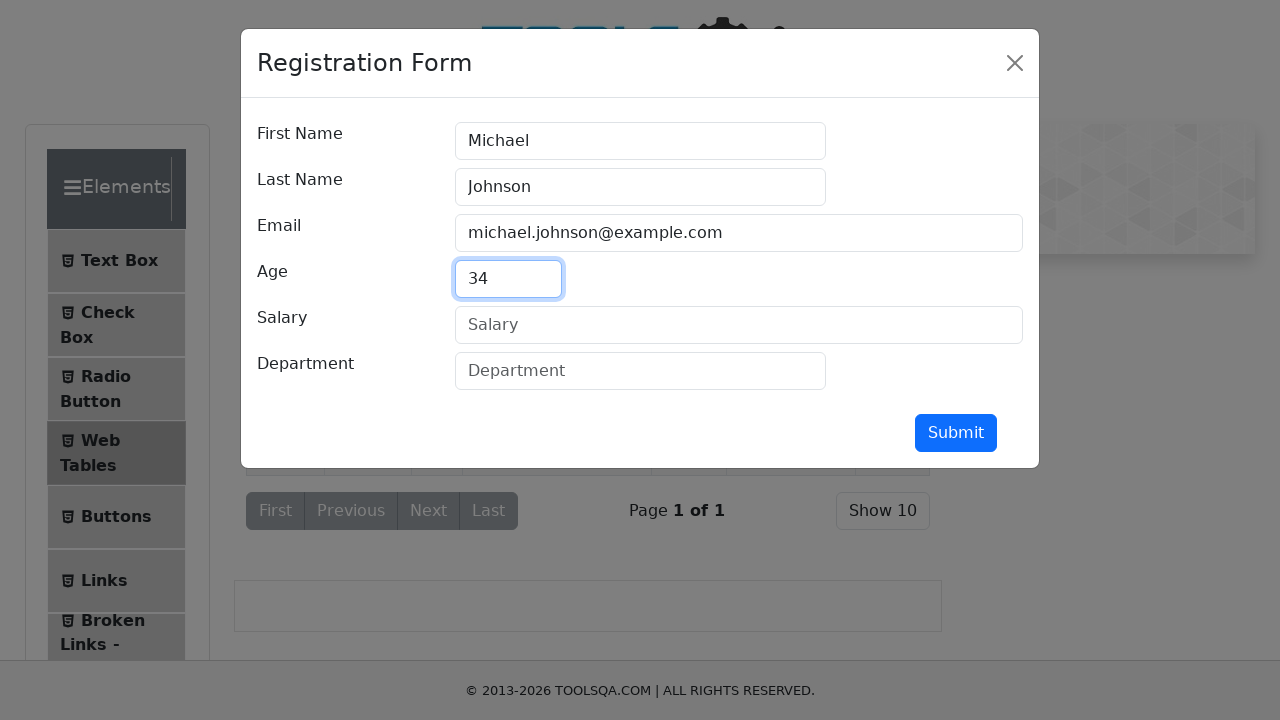

Clicked salary field at (739, 325) on #salary
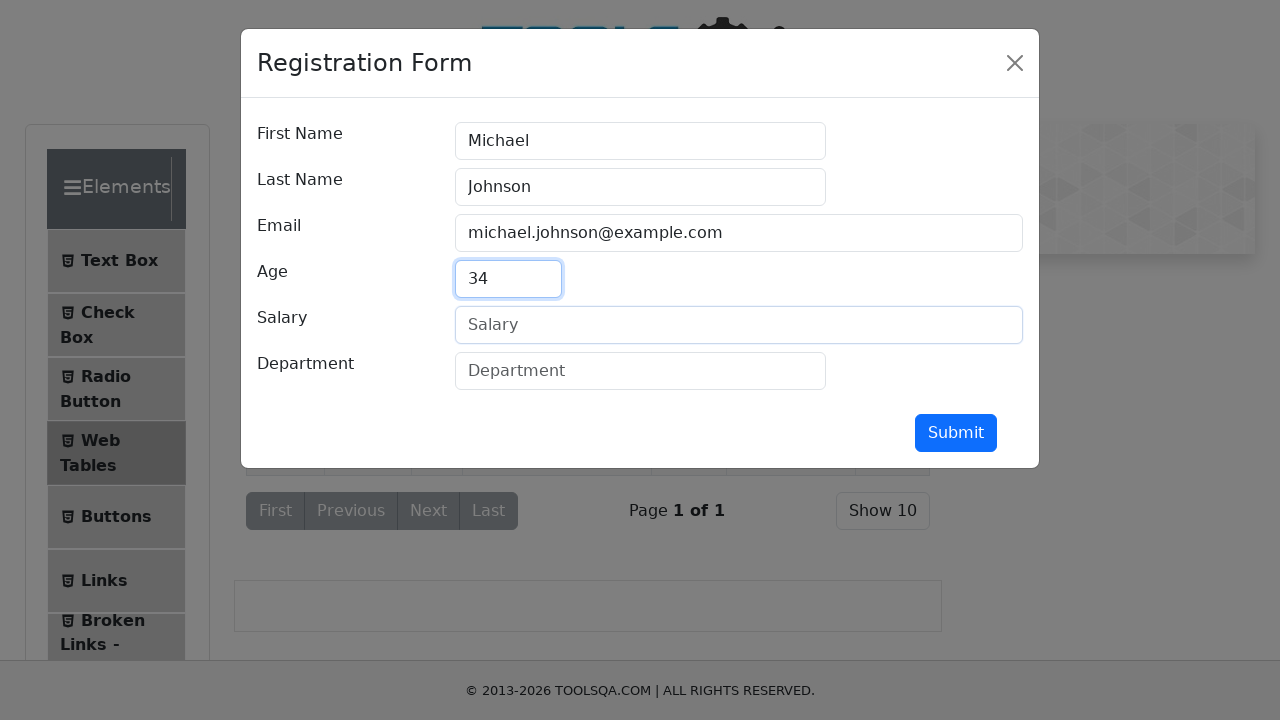

Filled salary with '75000' on #salary
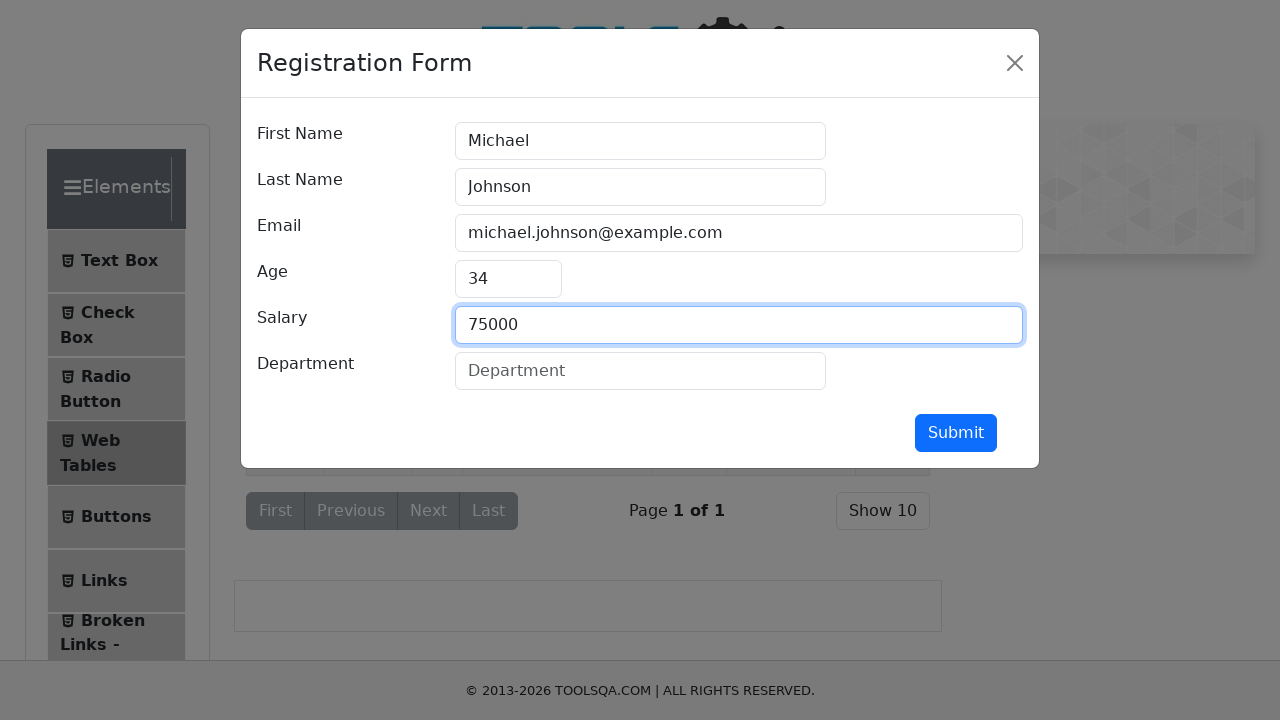

Clicked department field at (640, 371) on #department
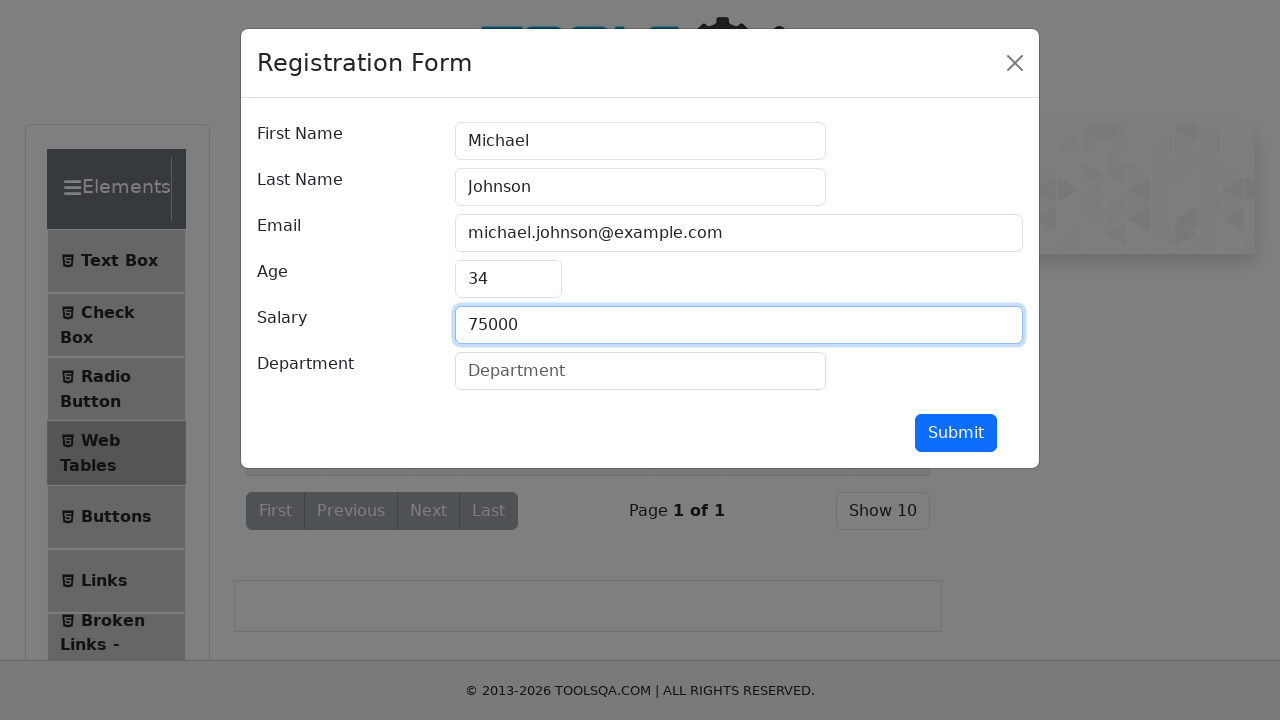

Filled department with 'Engineering' on #department
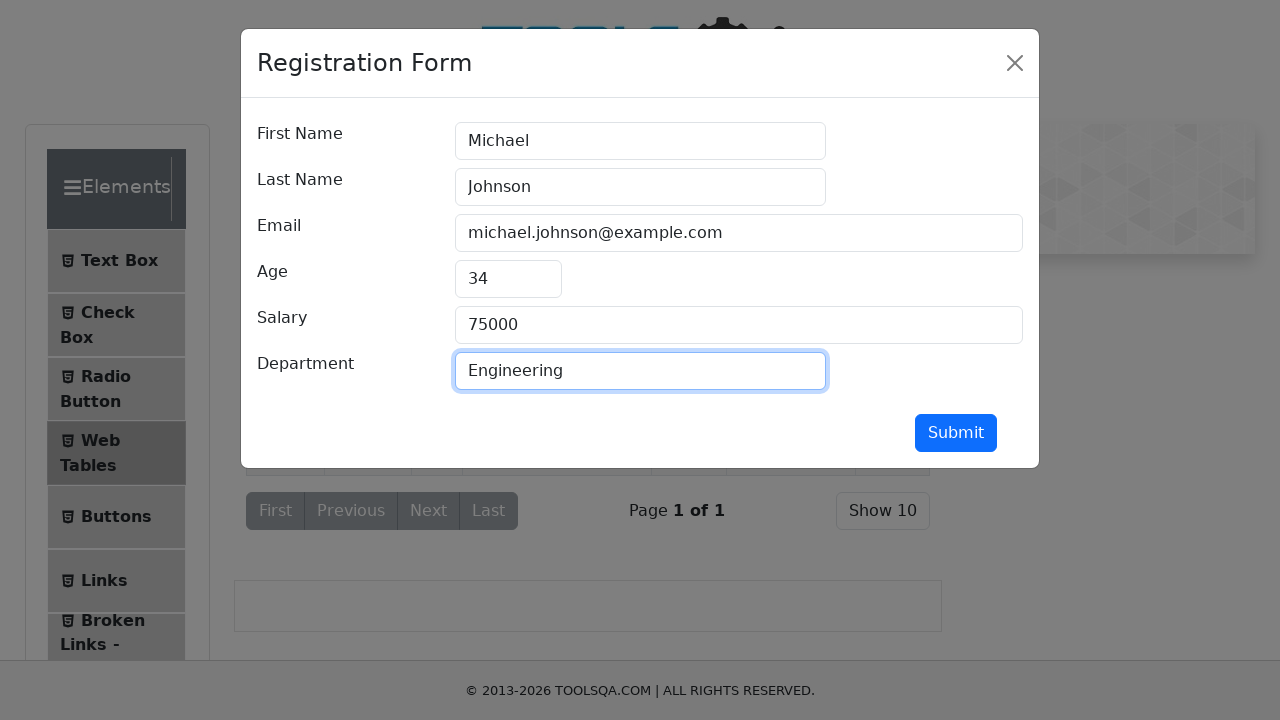

Clicked submit button to add new entry at (956, 433) on #submit
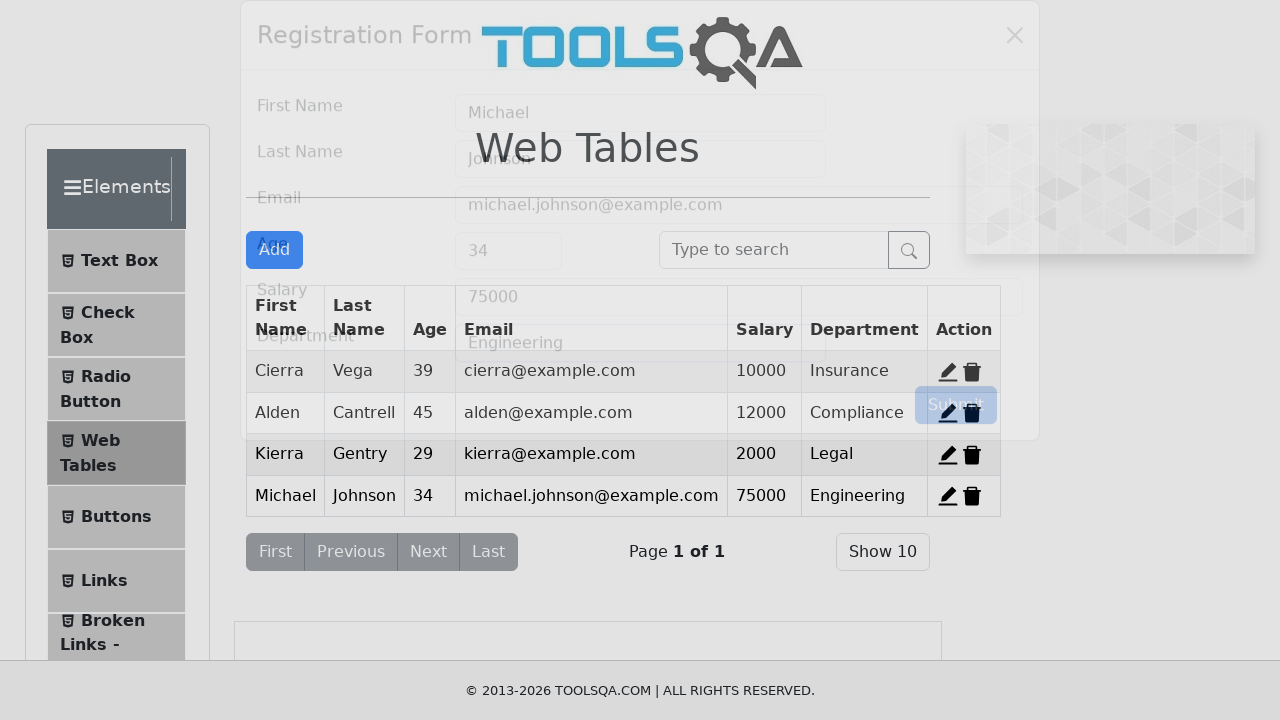

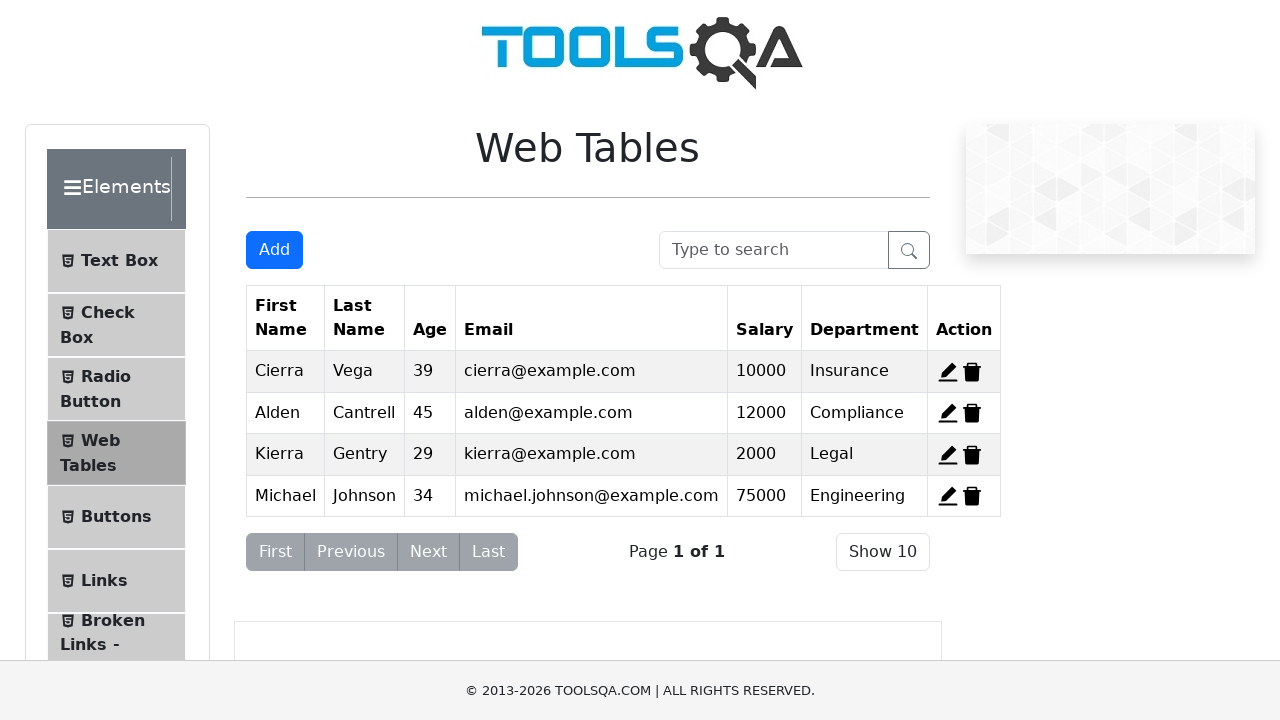